Tests drag and drop functionality by dragging an element from a source location and dropping it onto a target droppable area, then verifies the drop was successful by checking the state text.

Starting URL: https://testautomationpractice.blogspot.com/

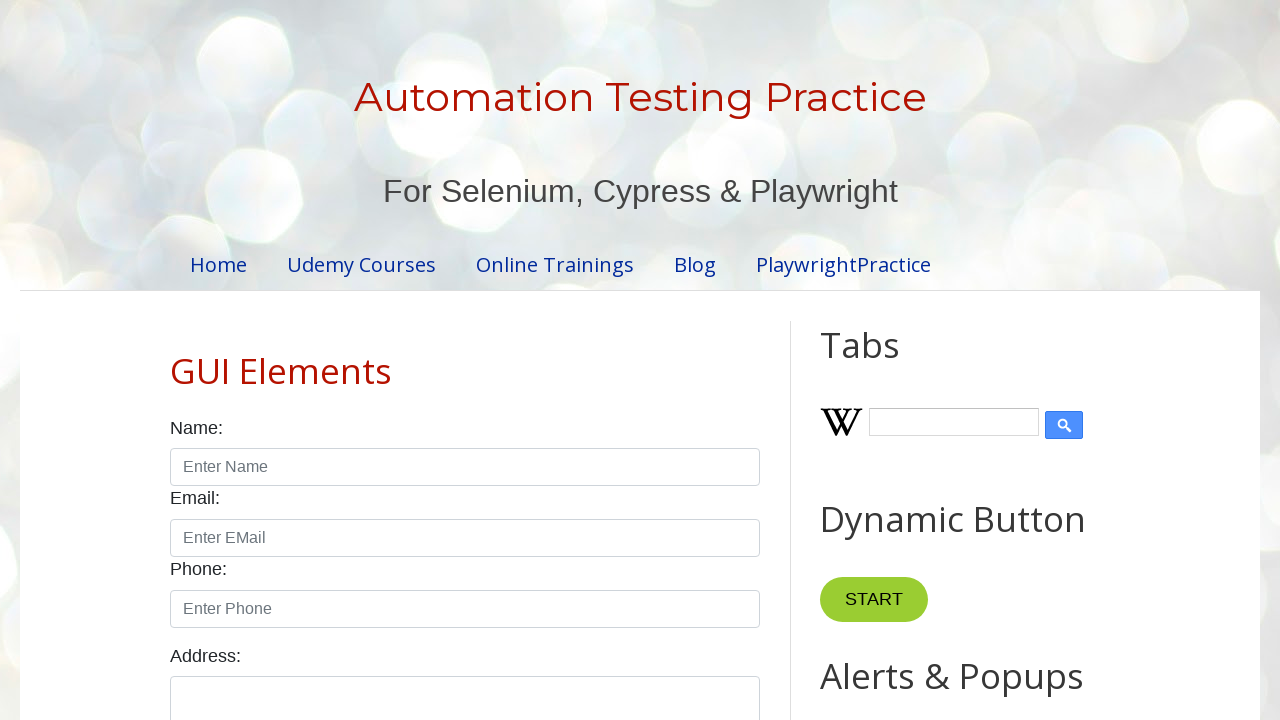

Scrolled to drag and drop section
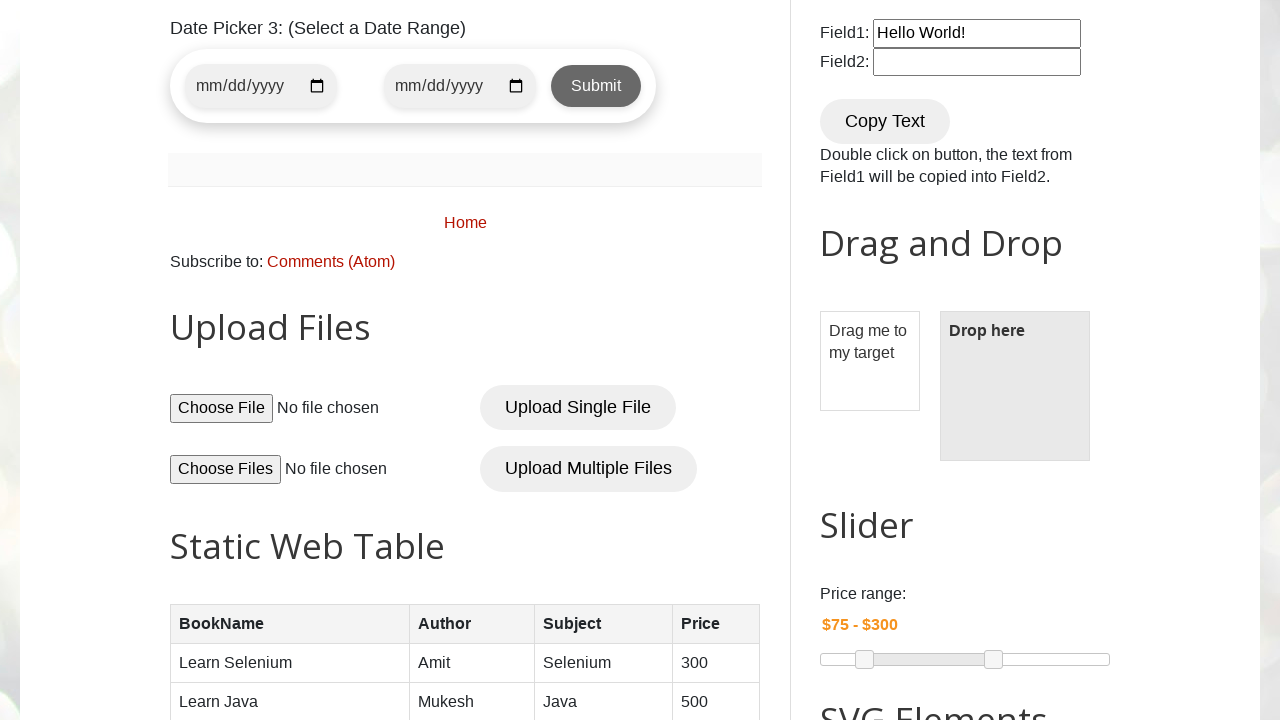

Located draggable element
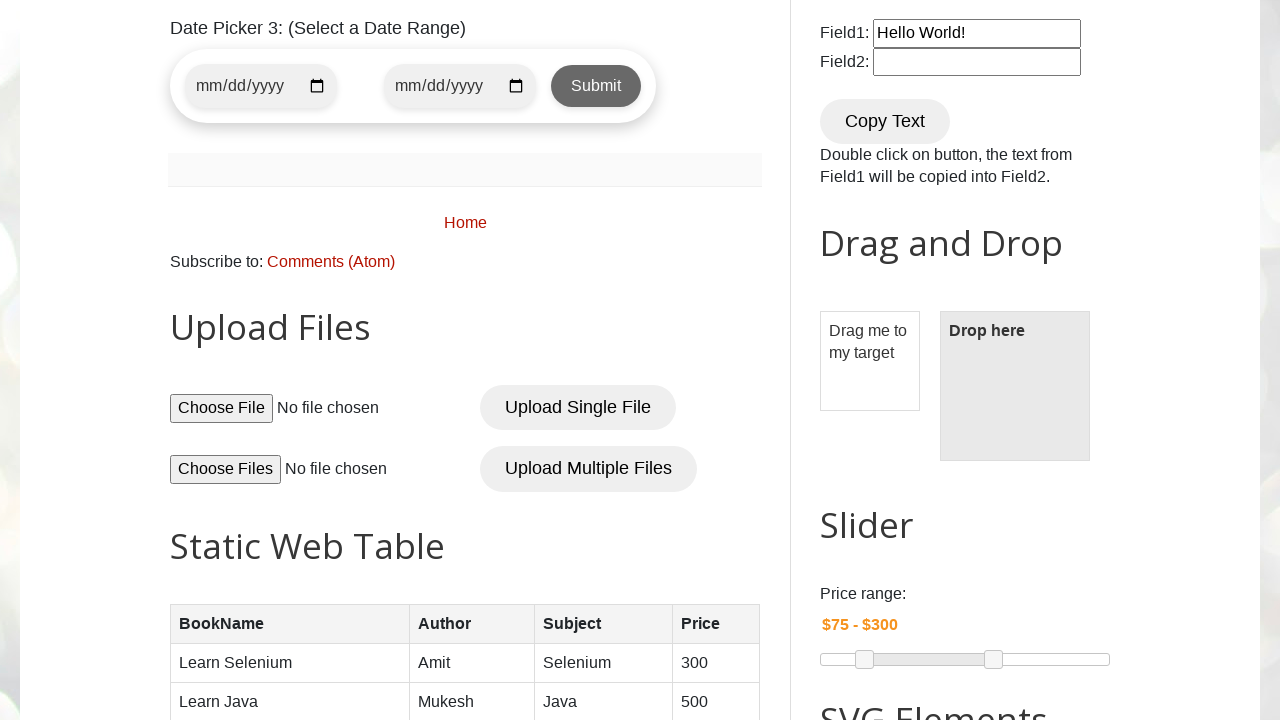

Located droppable target element
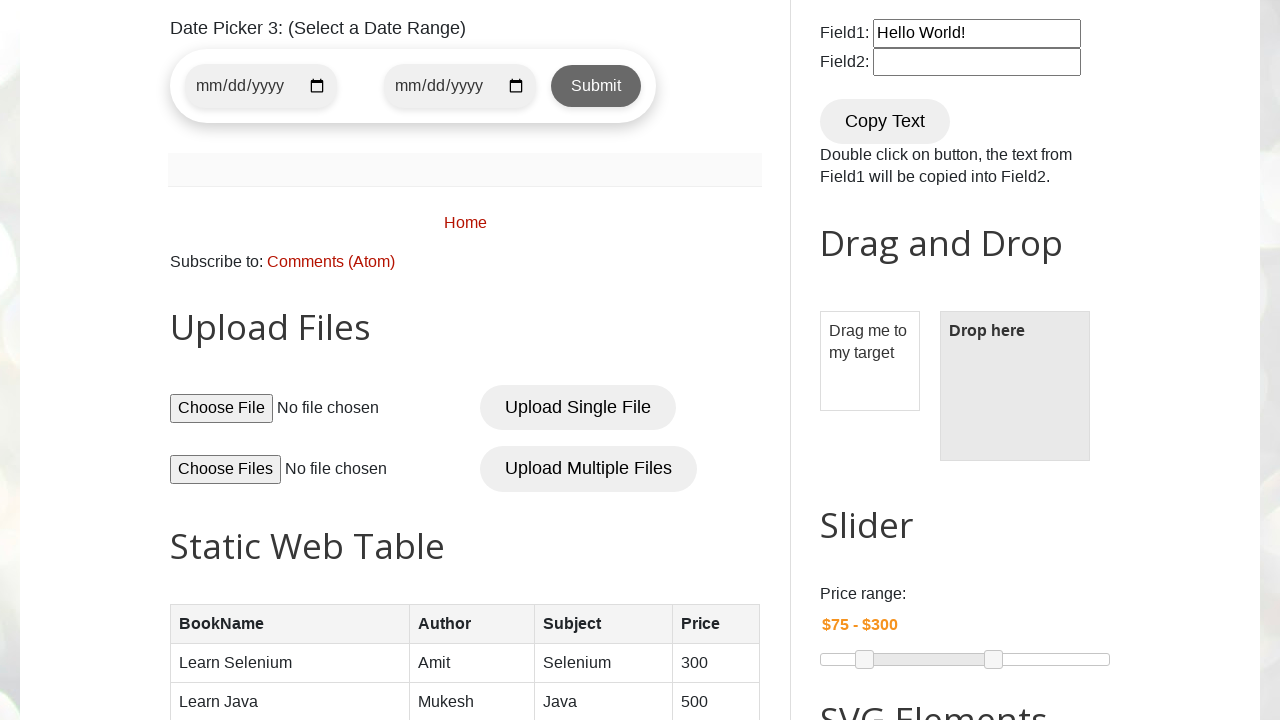

Dragged element from source to target droppable area at (1015, 386)
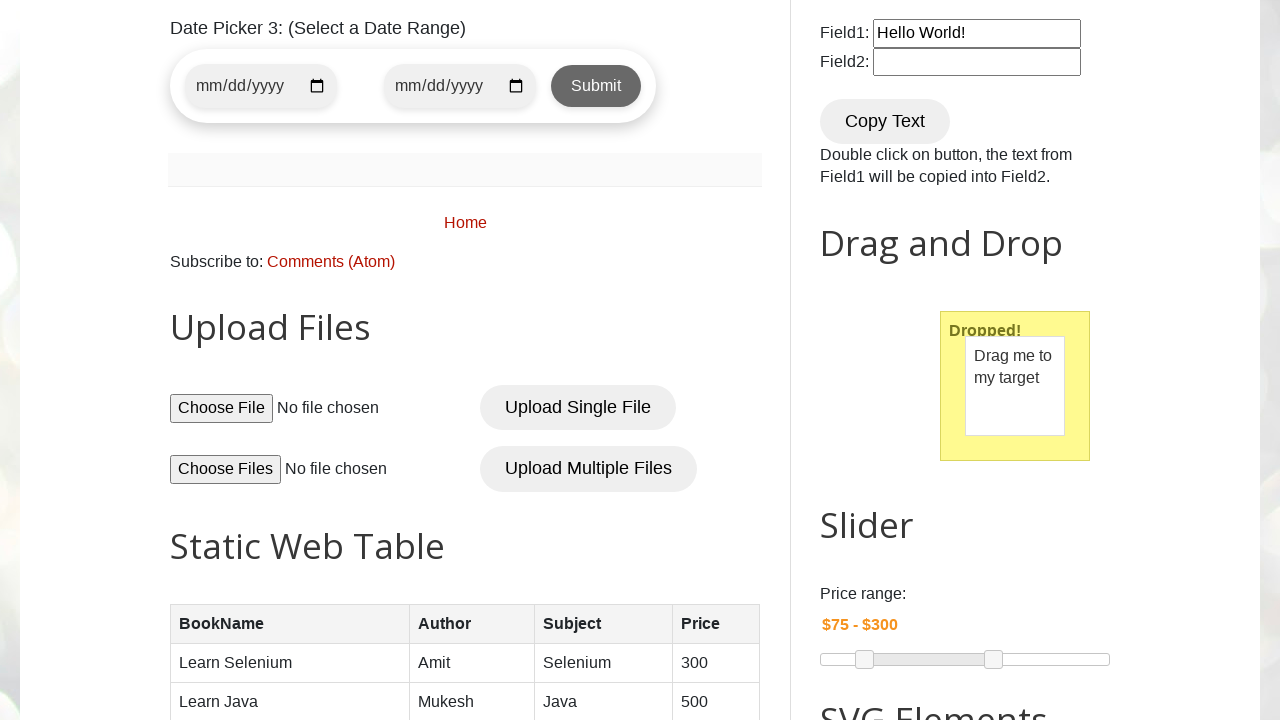

Drop was successful - state changed to ui-state-highlight
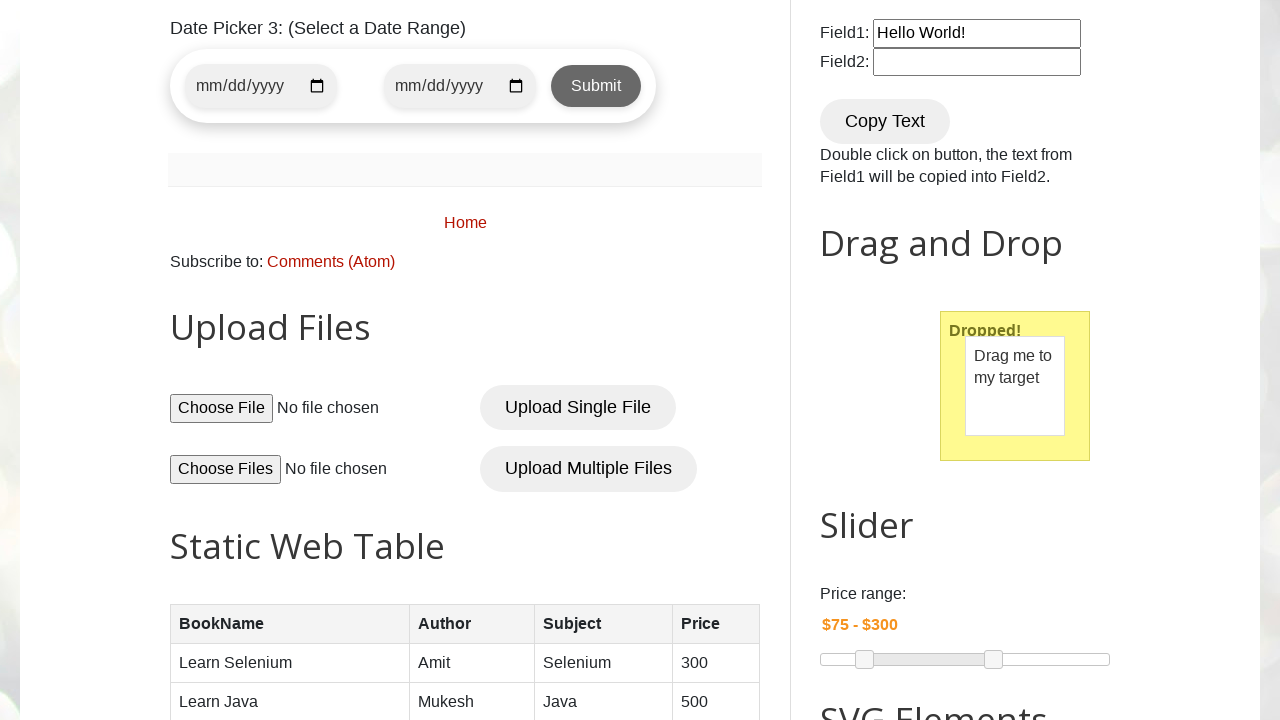

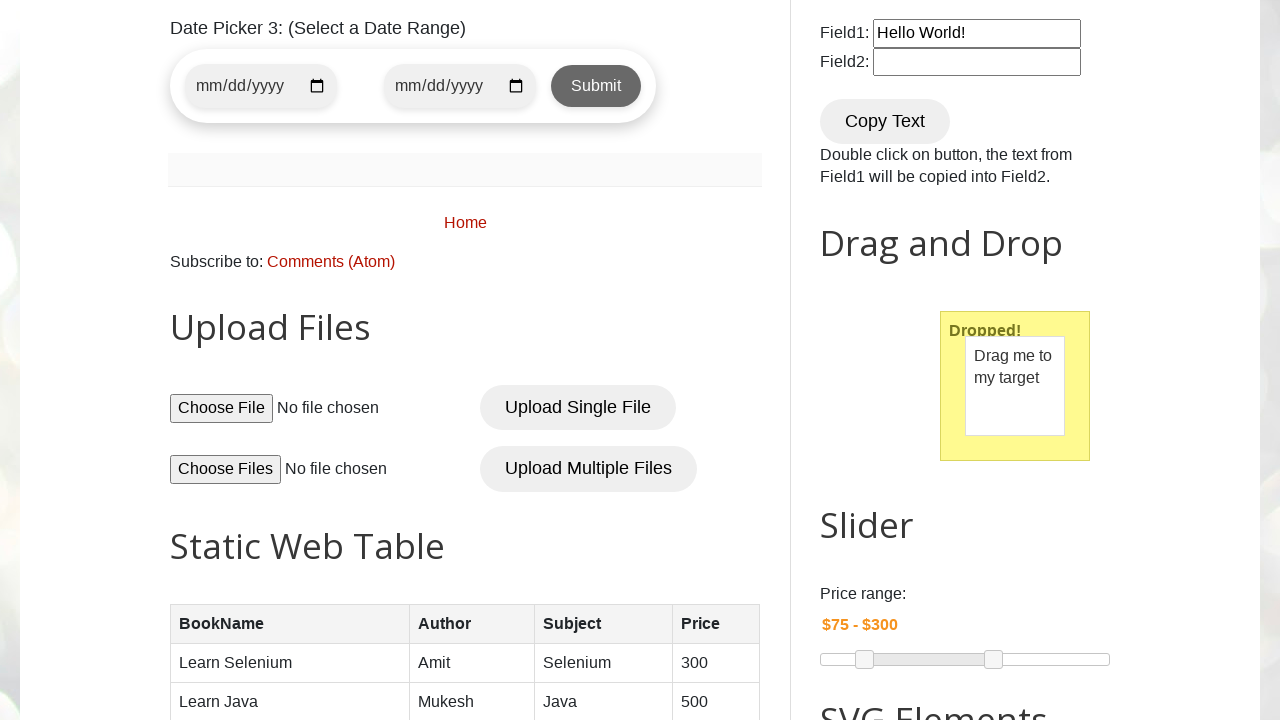